Navigates to Rahul Shetty Academy website and verifies the page loads by checking the title and current URL are accessible.

Starting URL: https://rahulshettyacademy.com

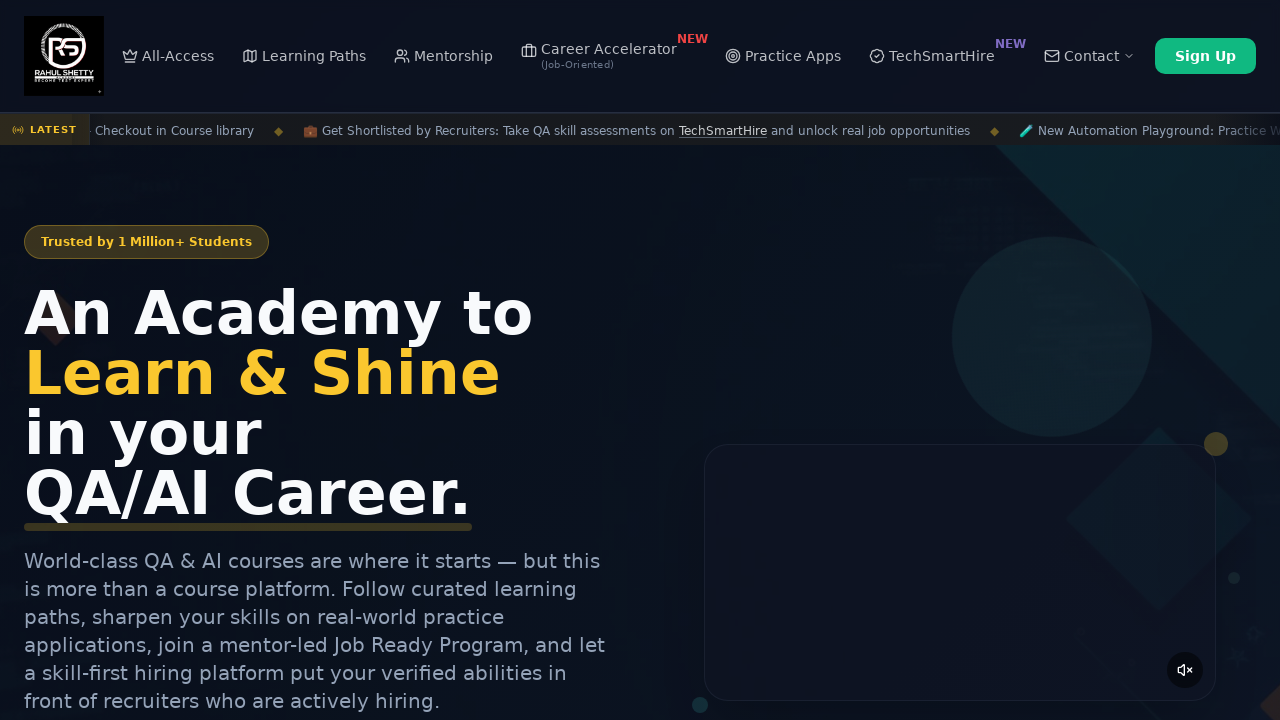

Waited for page to fully load (domcontentloaded)
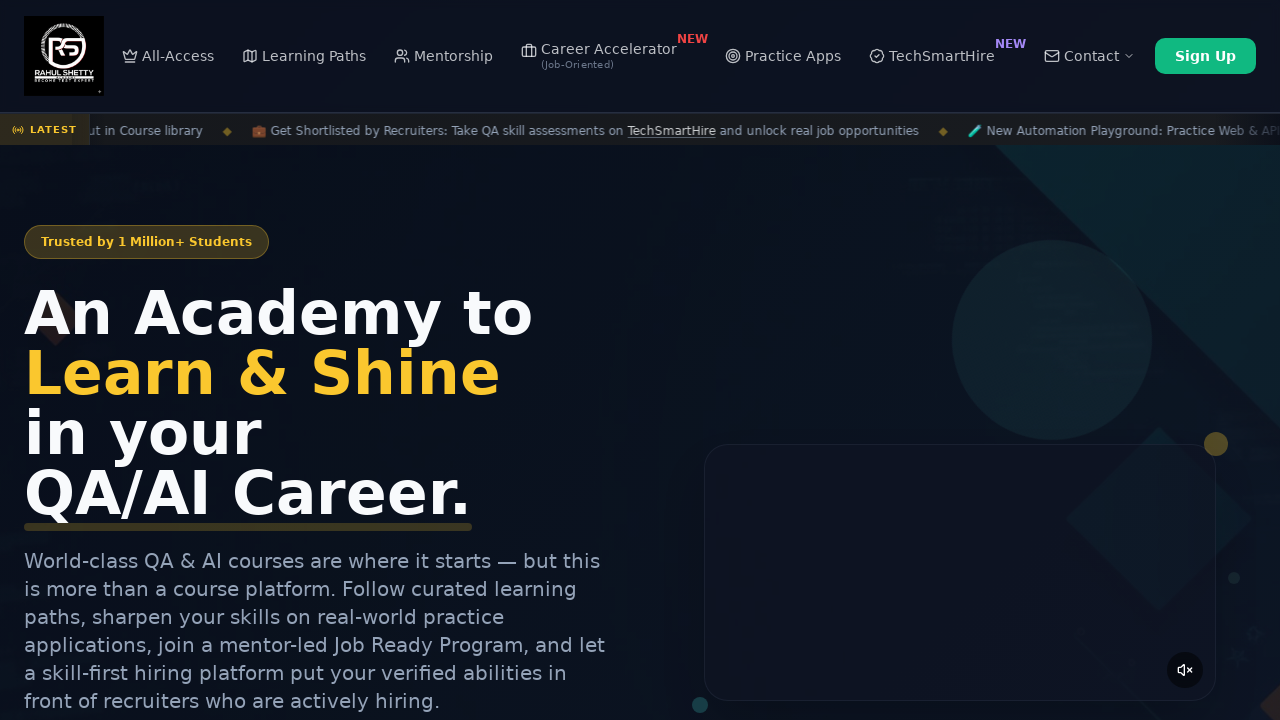

Retrieved page title: 'Rahul Shetty Academy | QA Automation, Playwright, AI Testing & Online Training'
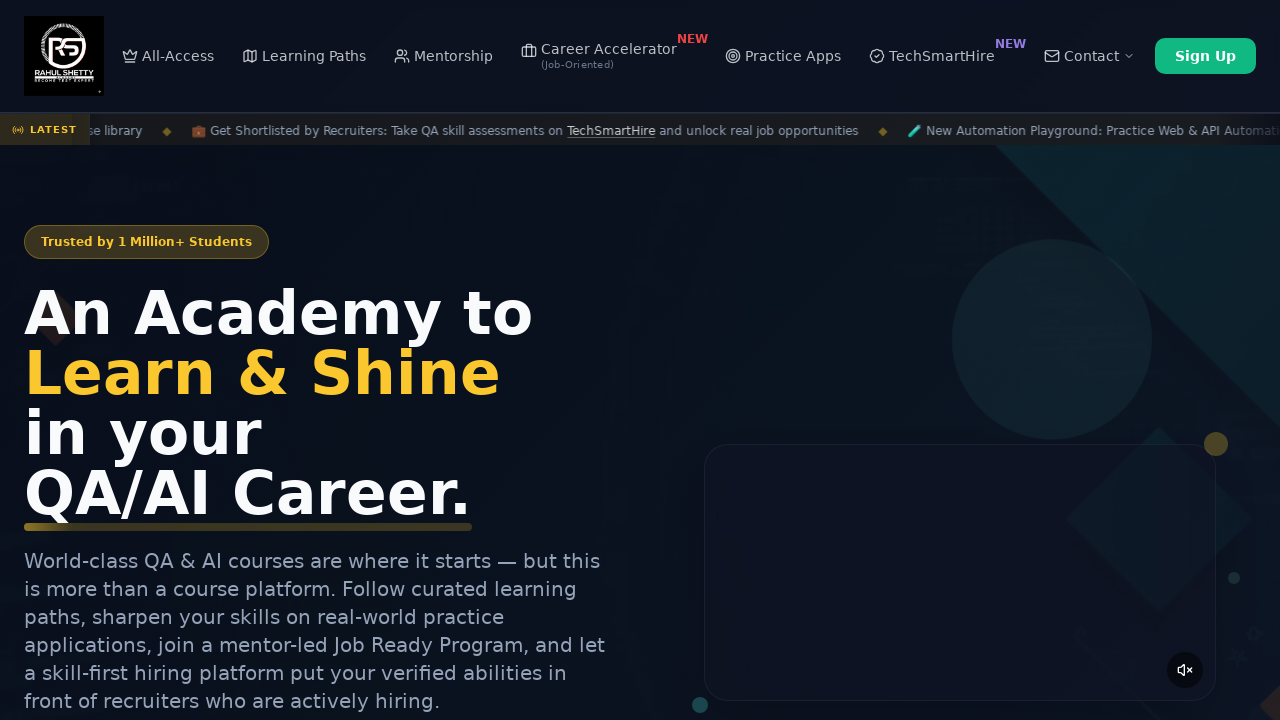

Retrieved current URL: 'https://rahulshettyacademy.com/'
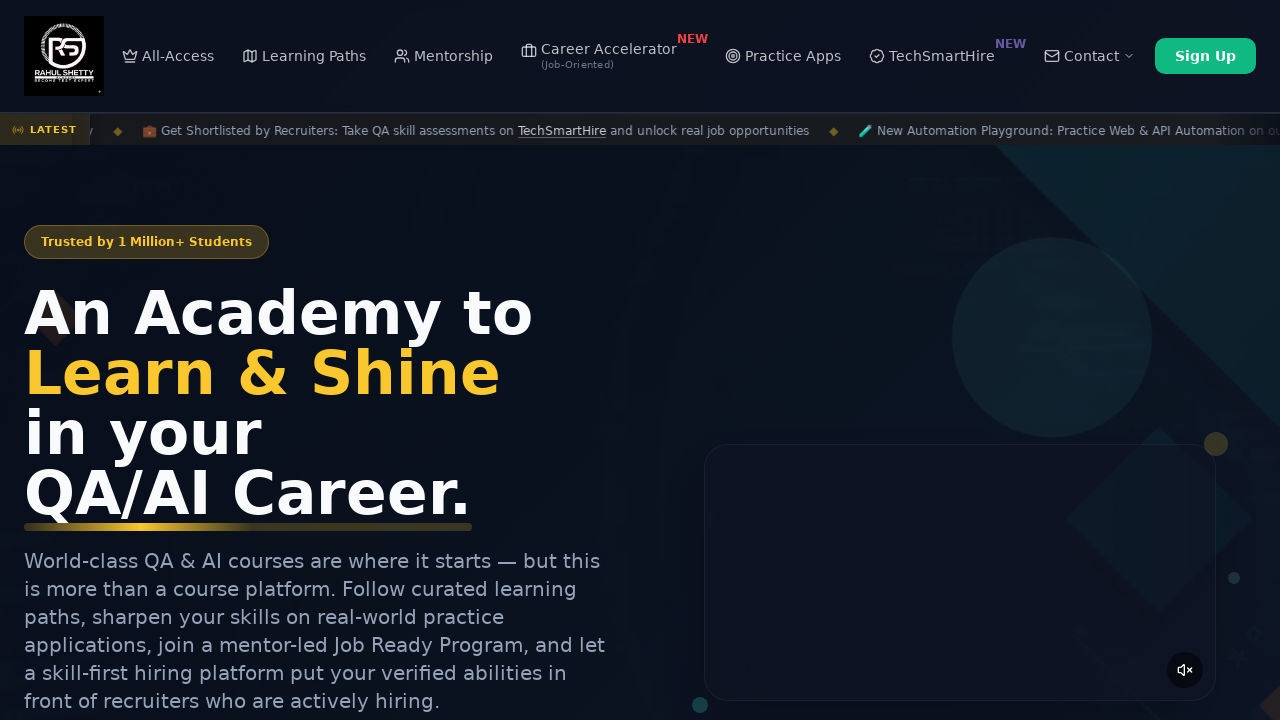

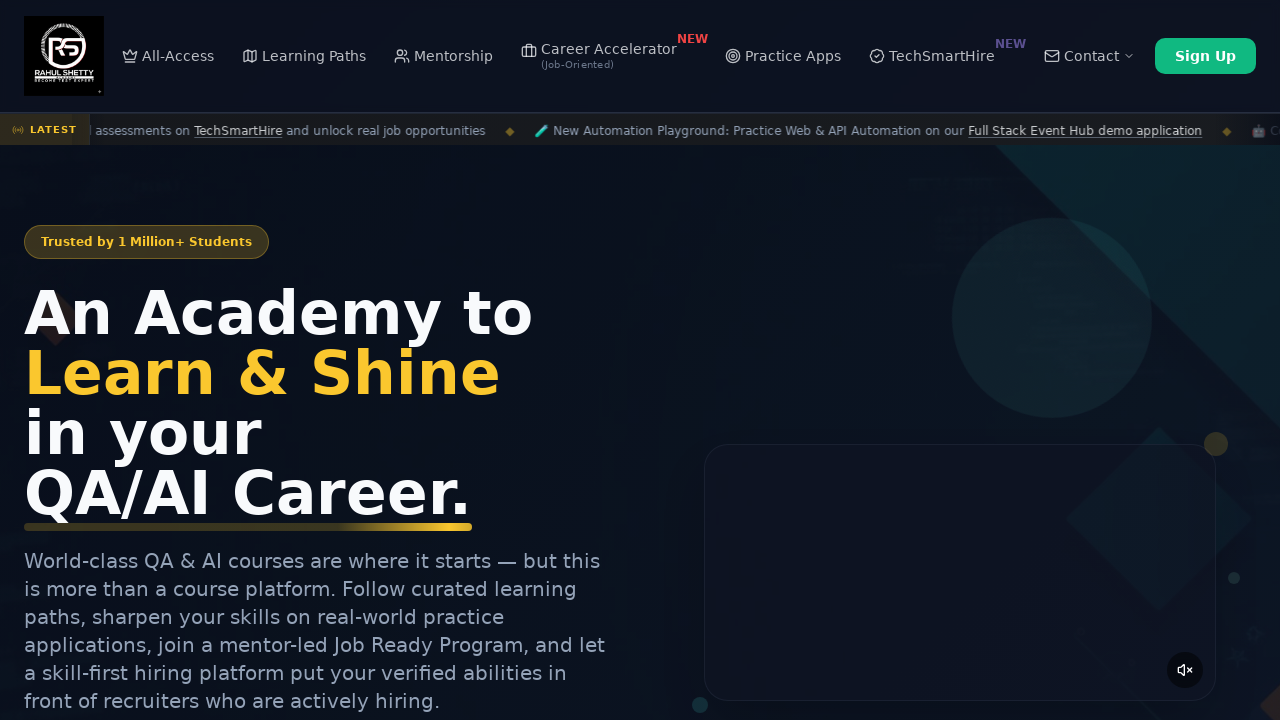